Tests dynamic properties page by waiting for a button to become visible/clickable after a delay and then clicking it

Starting URL: https://demoqa.com/dynamic-properties

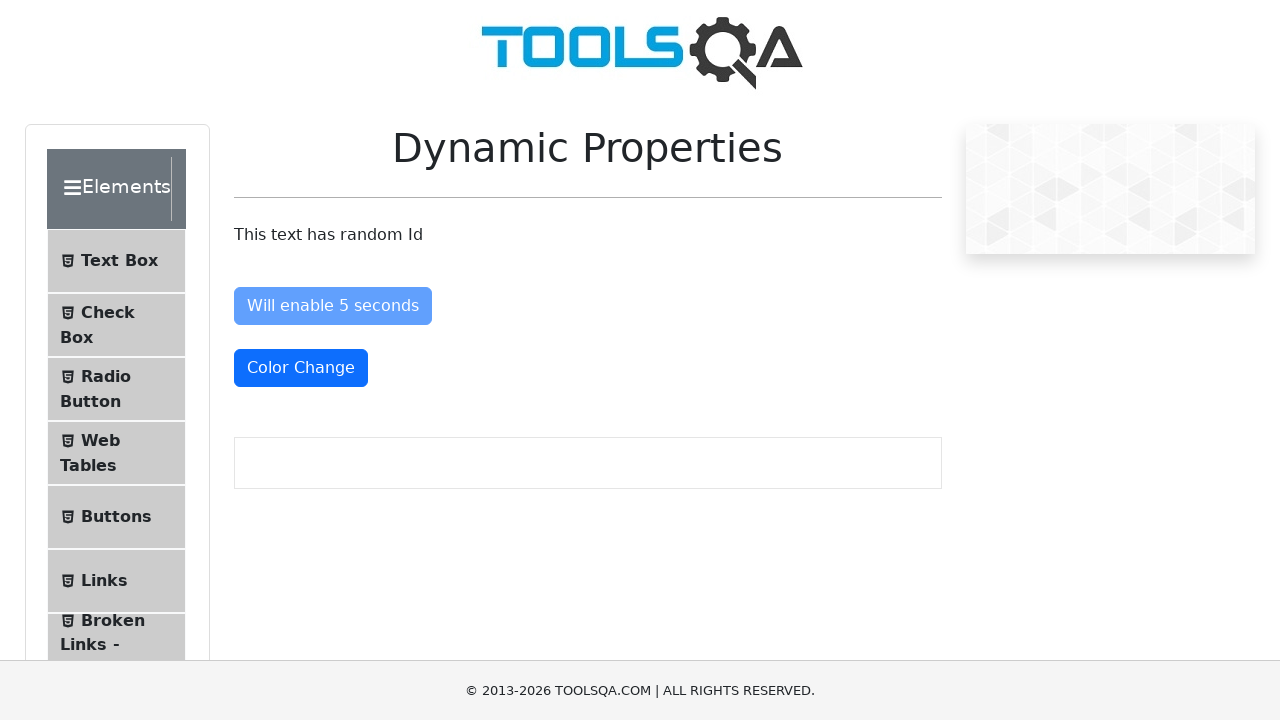

Waited for dynamic button to become visible after delay
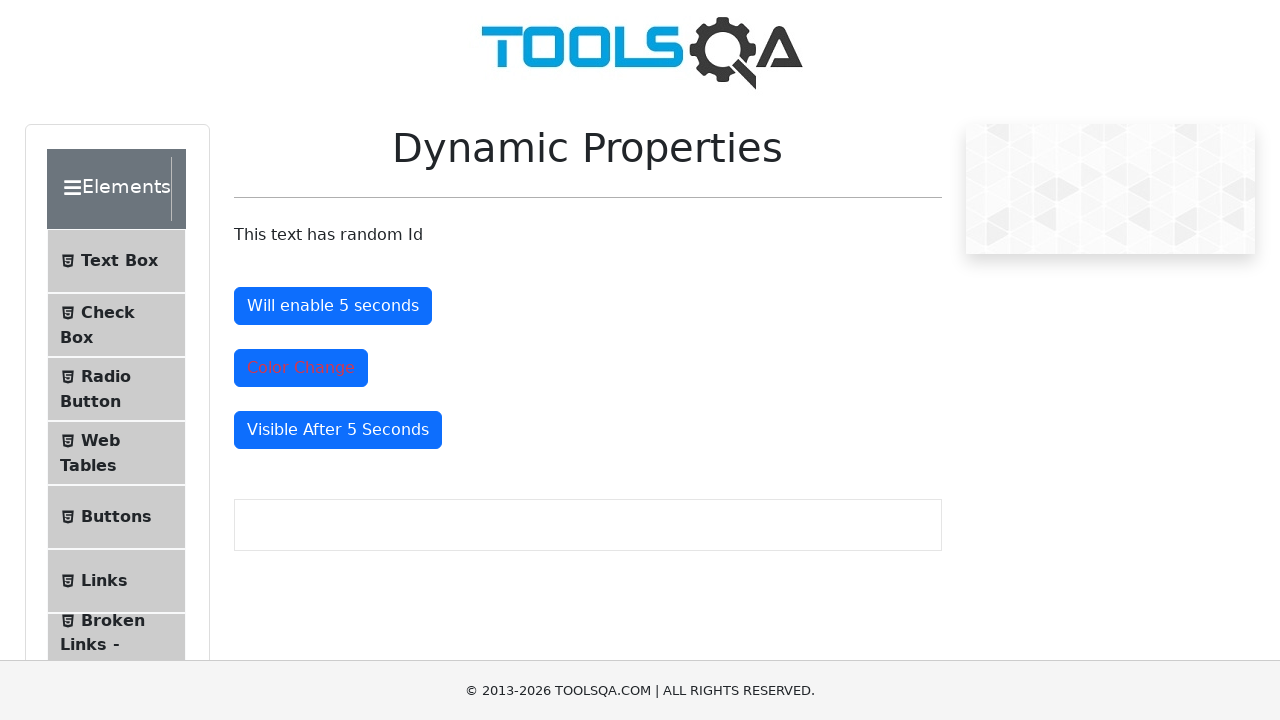

Clicked the dynamically appearing button at (338, 430) on button#visibleAfter
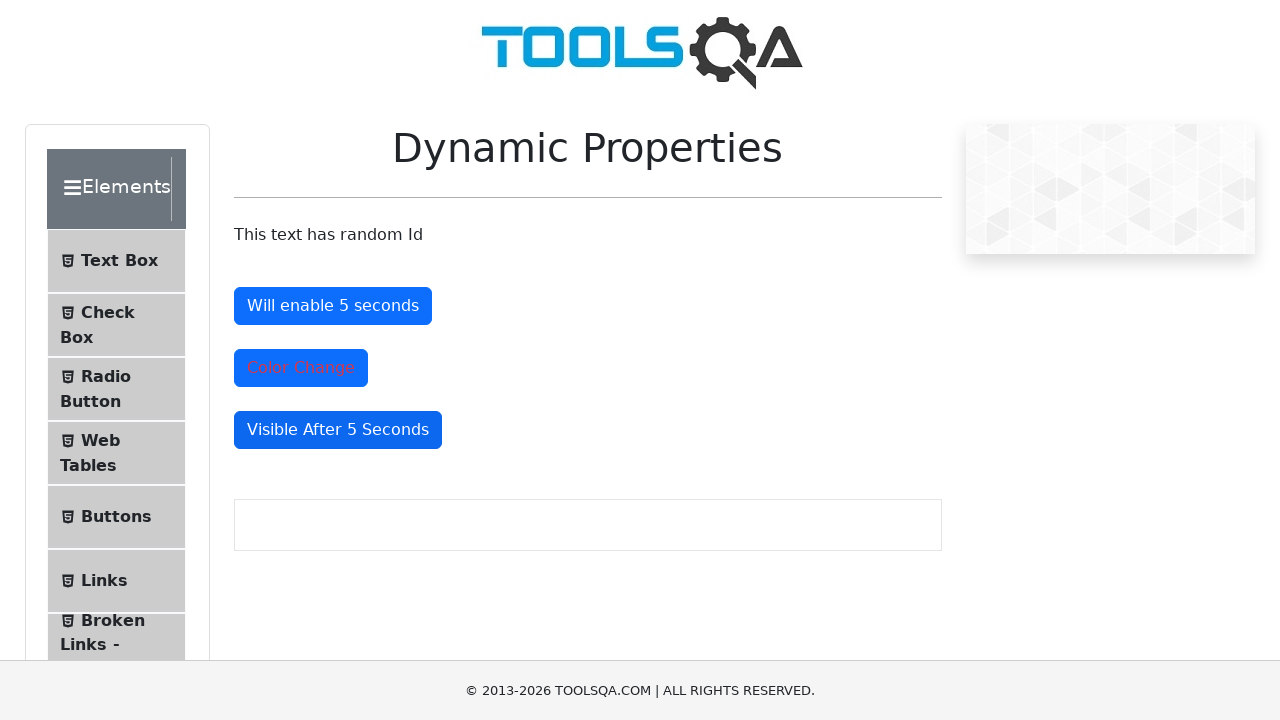

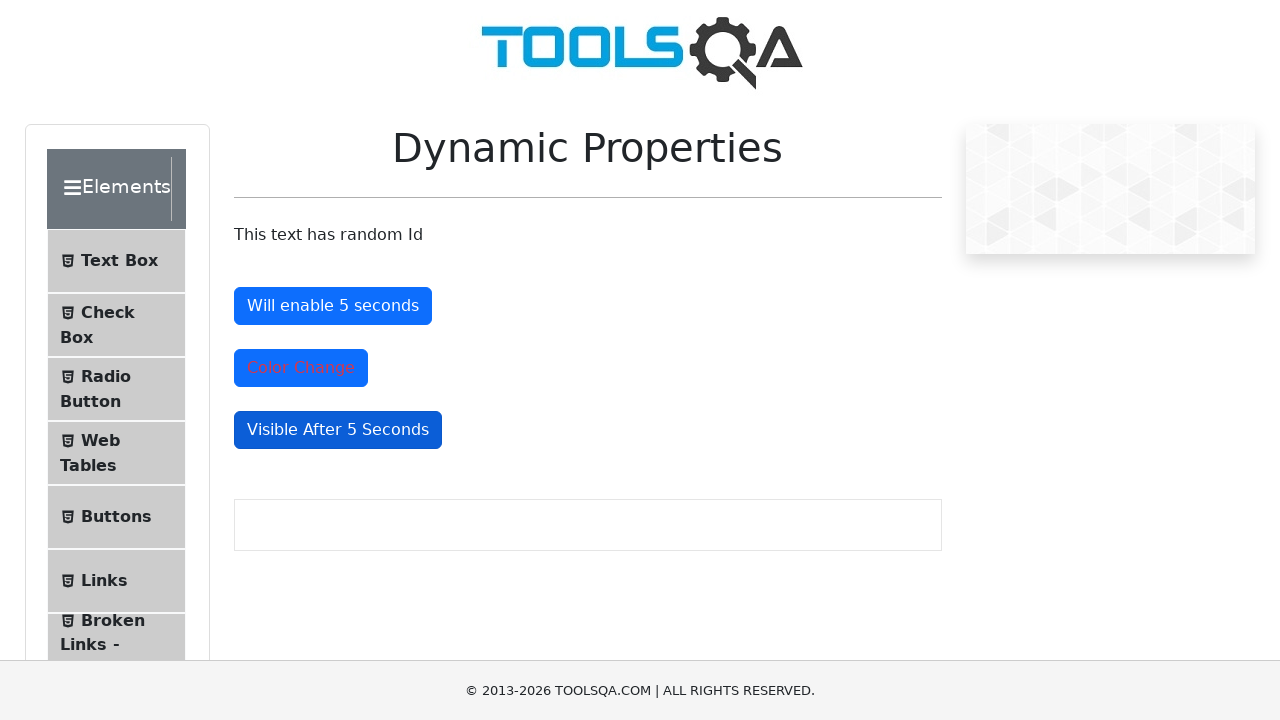